Navigates to the HDFC website homepage and waits for it to load.

Starting URL: https://www.hdfc.com

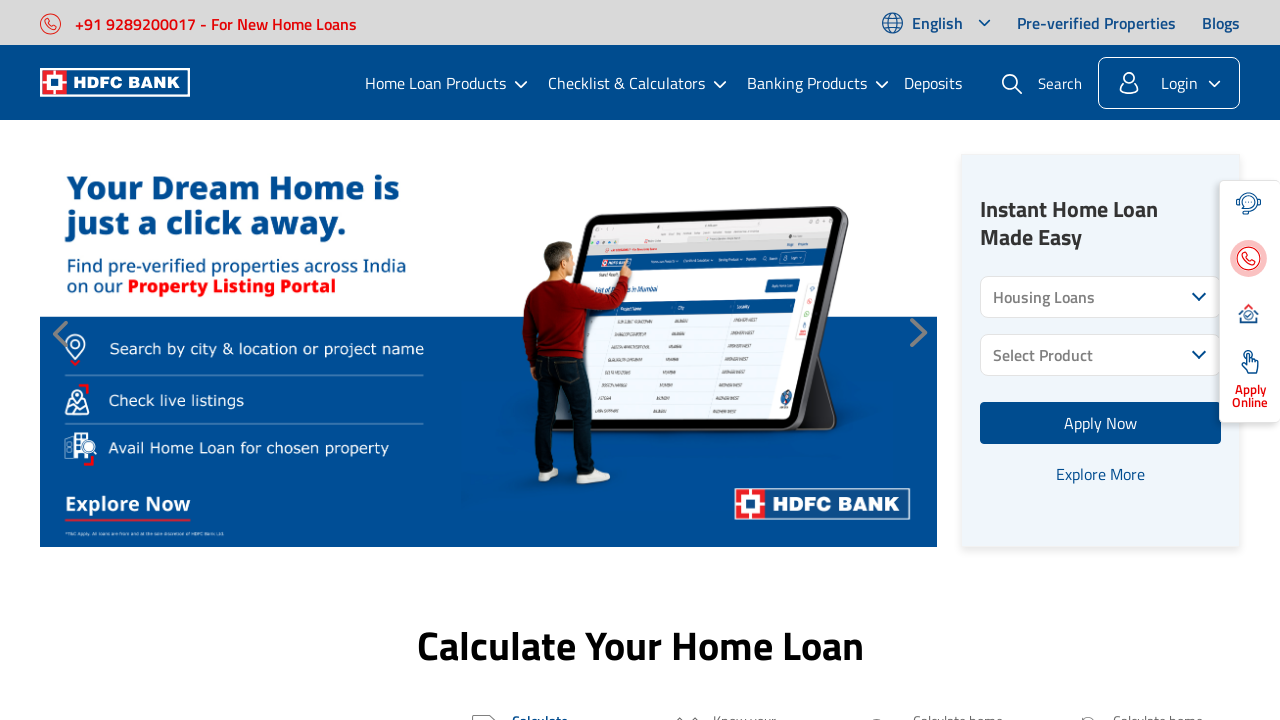

HDFC website homepage loaded - DOM content fully rendered
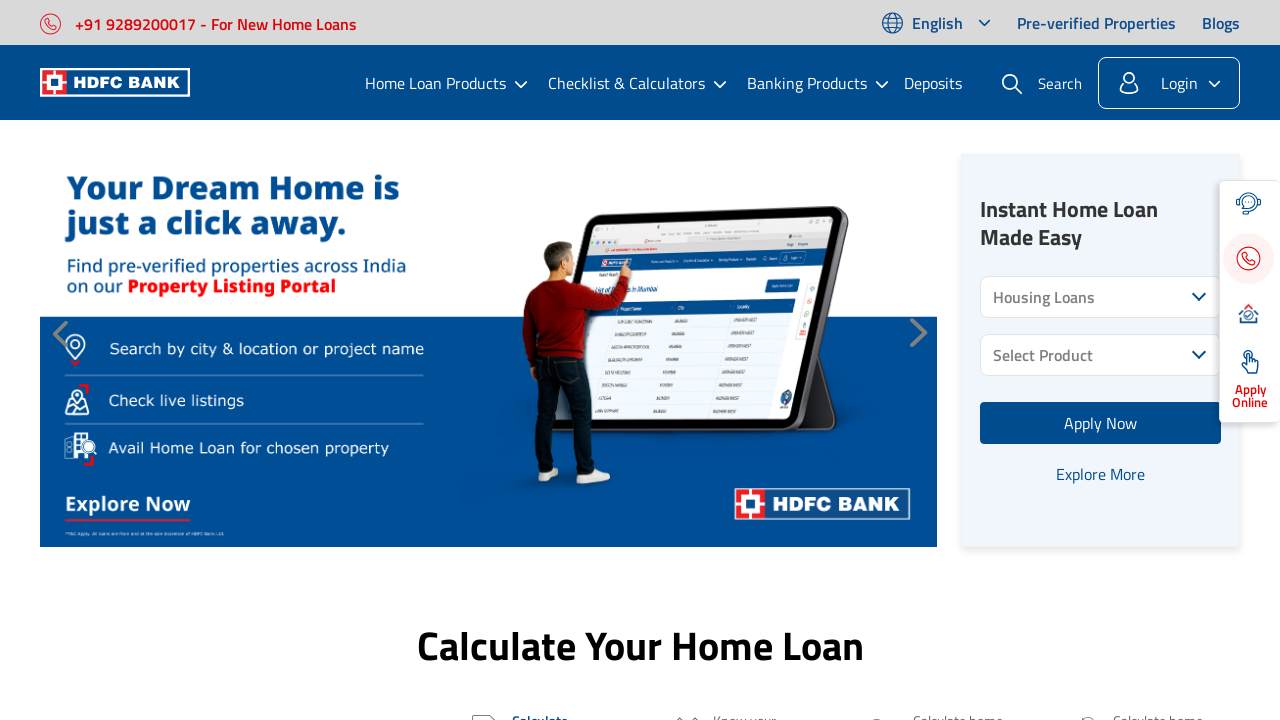

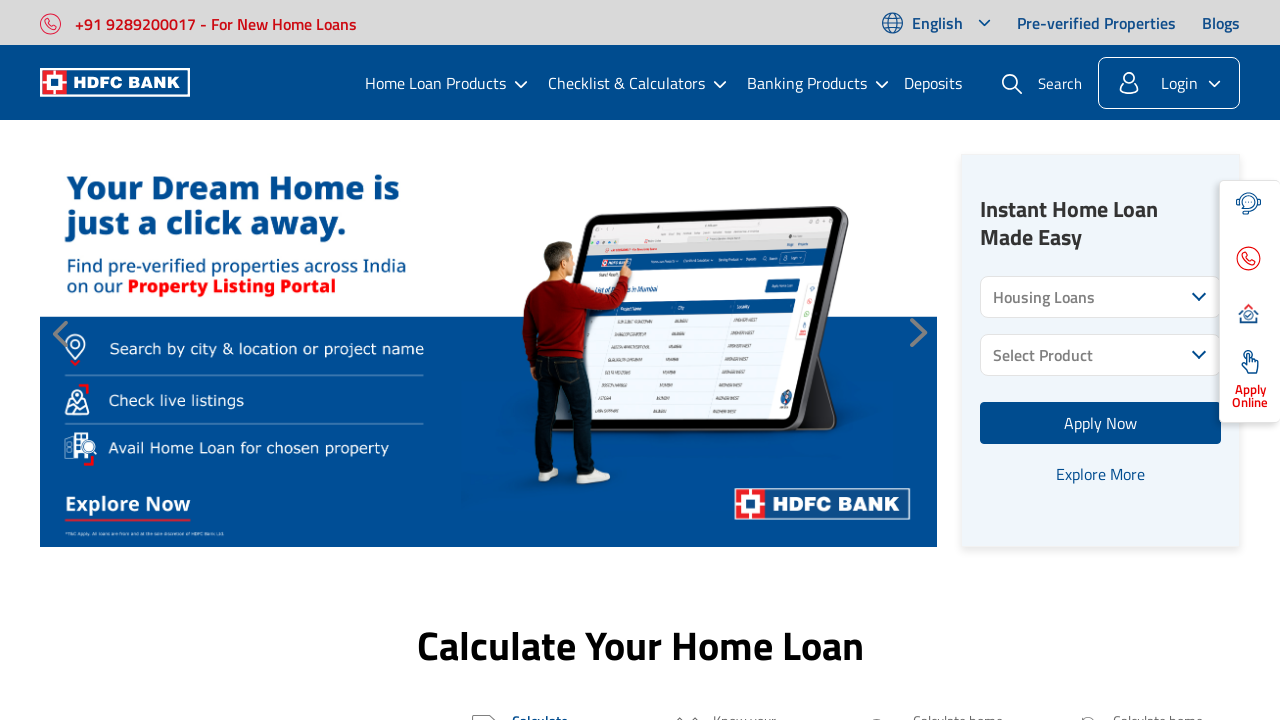